Tests a practice registration form by filling in personal details (name, email, gender, phone, date of birth, subjects, hobbies, address, state/city) and verifies the submitted data appears correctly in a confirmation modal.

Starting URL: https://demoqa.com/automation-practice-form

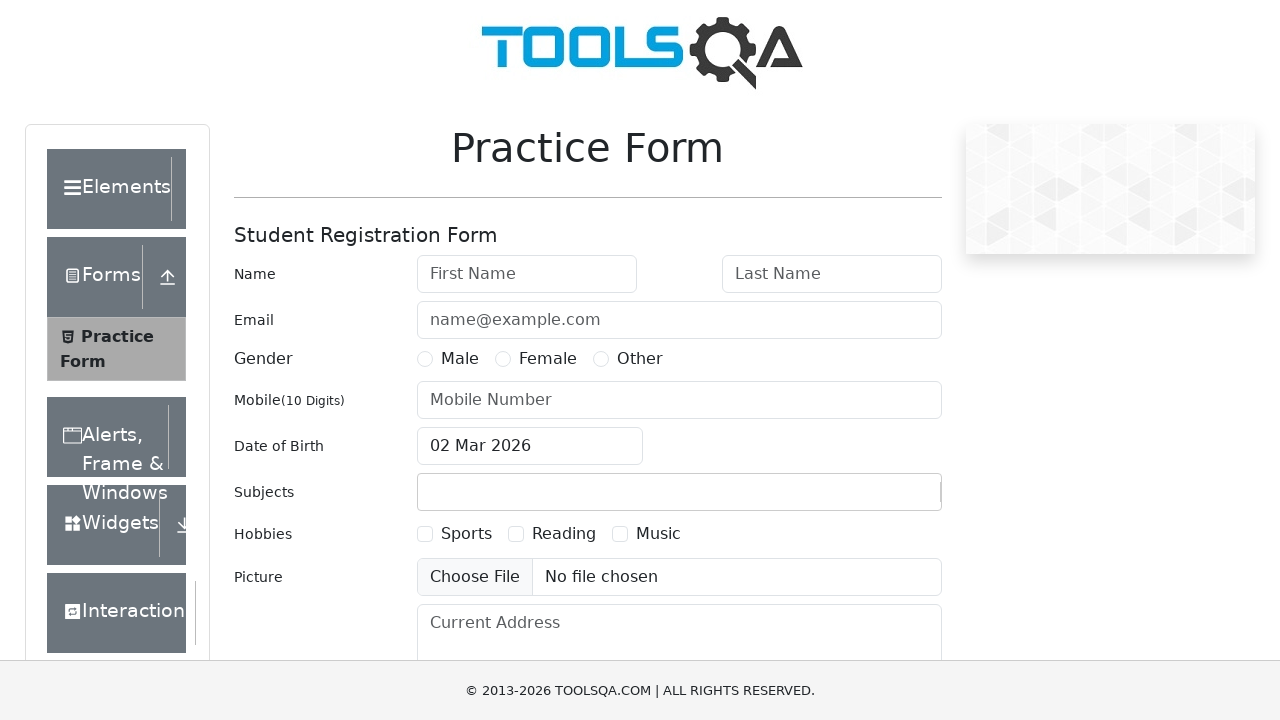

Filled first name field with 'John' on #firstName
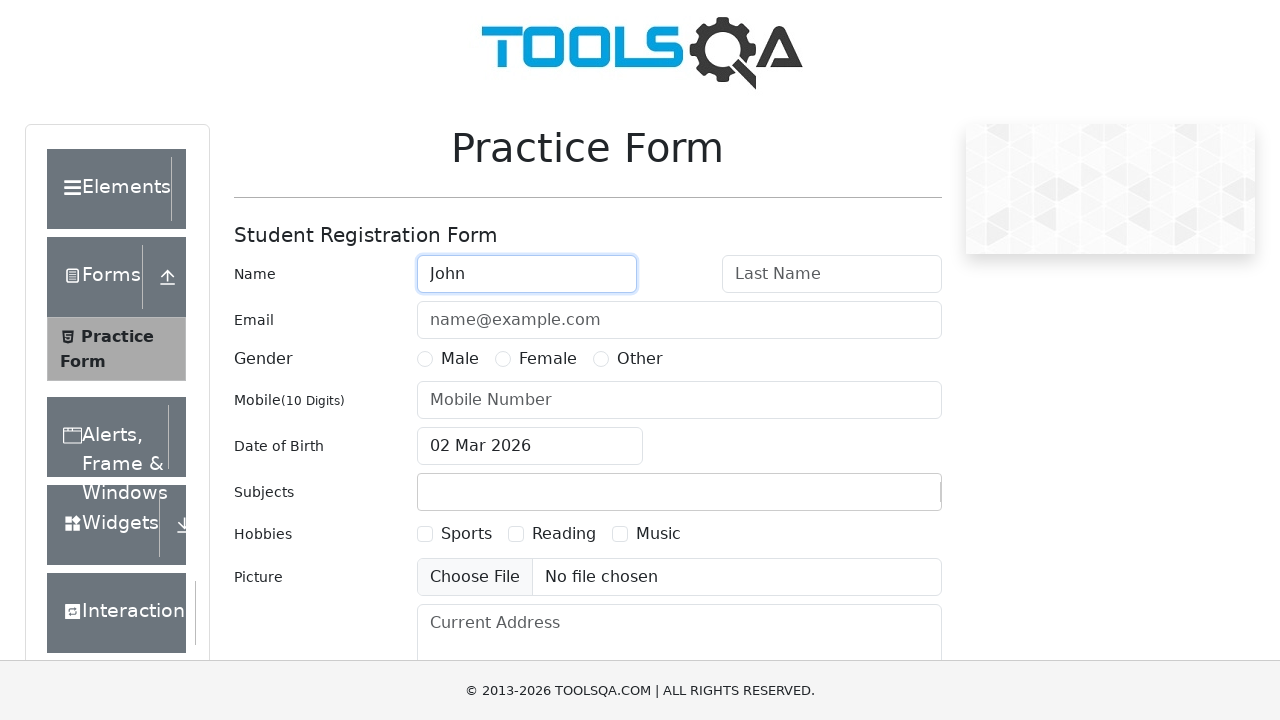

Filled last name field with 'Doe' on #lastName
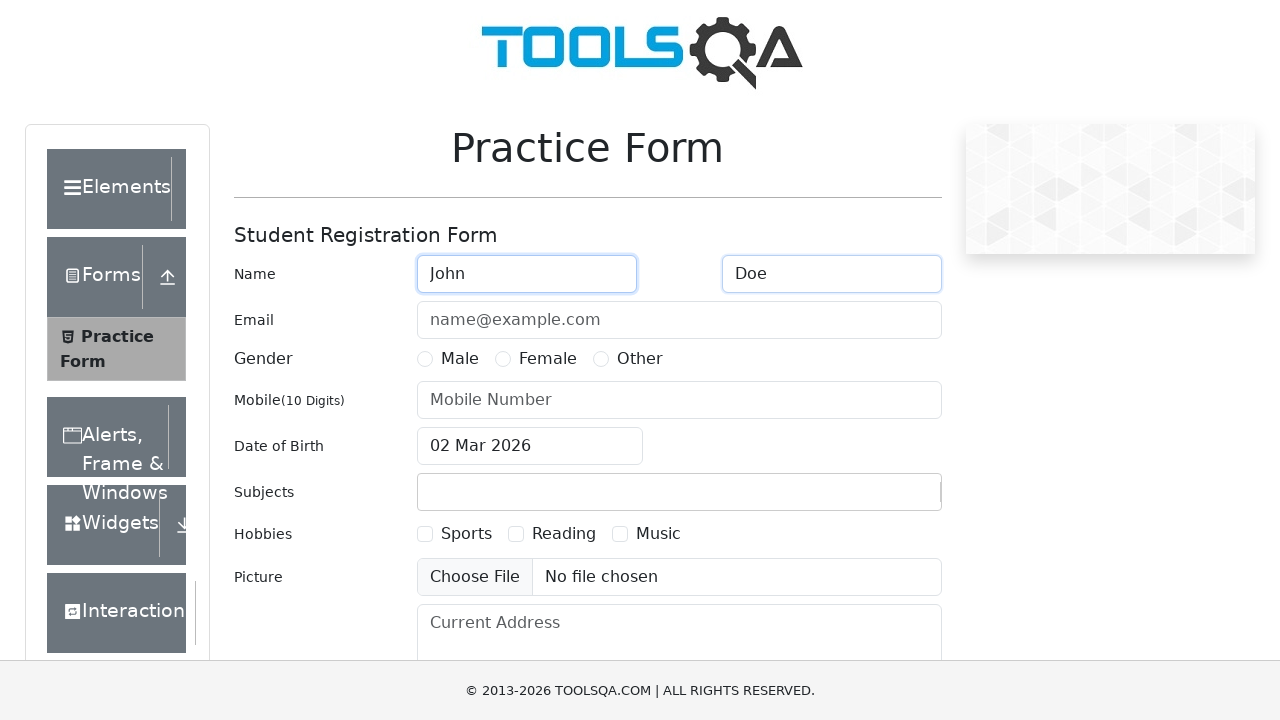

Filled email field with 'jdoe@gmail.com' on #userEmail
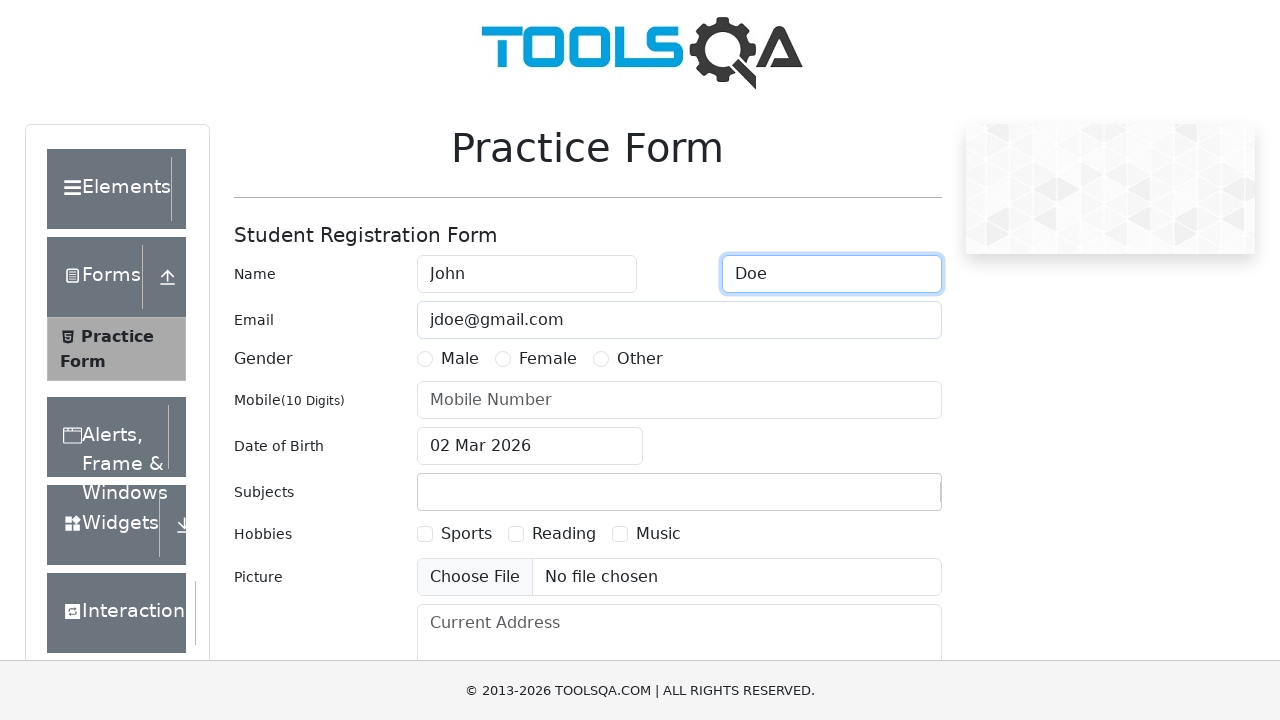

Scrolled Female gender option into view
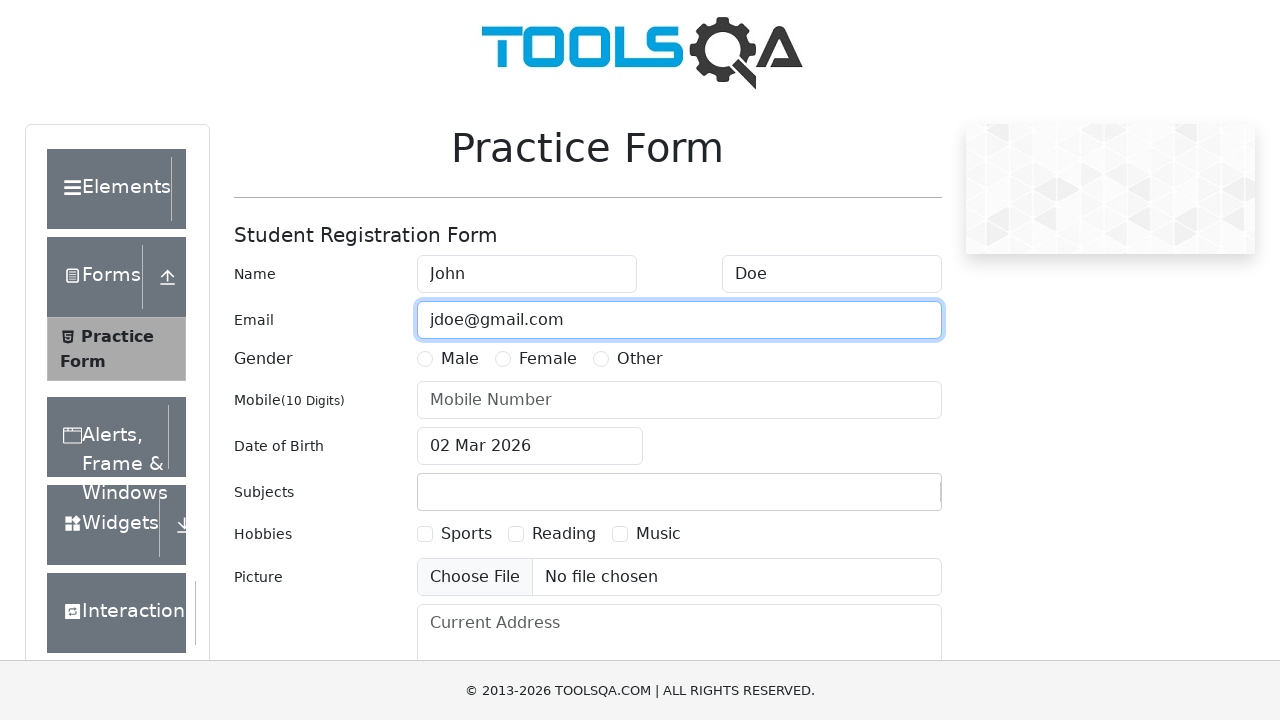

Selected Female gender option at (548, 359) on text=Female
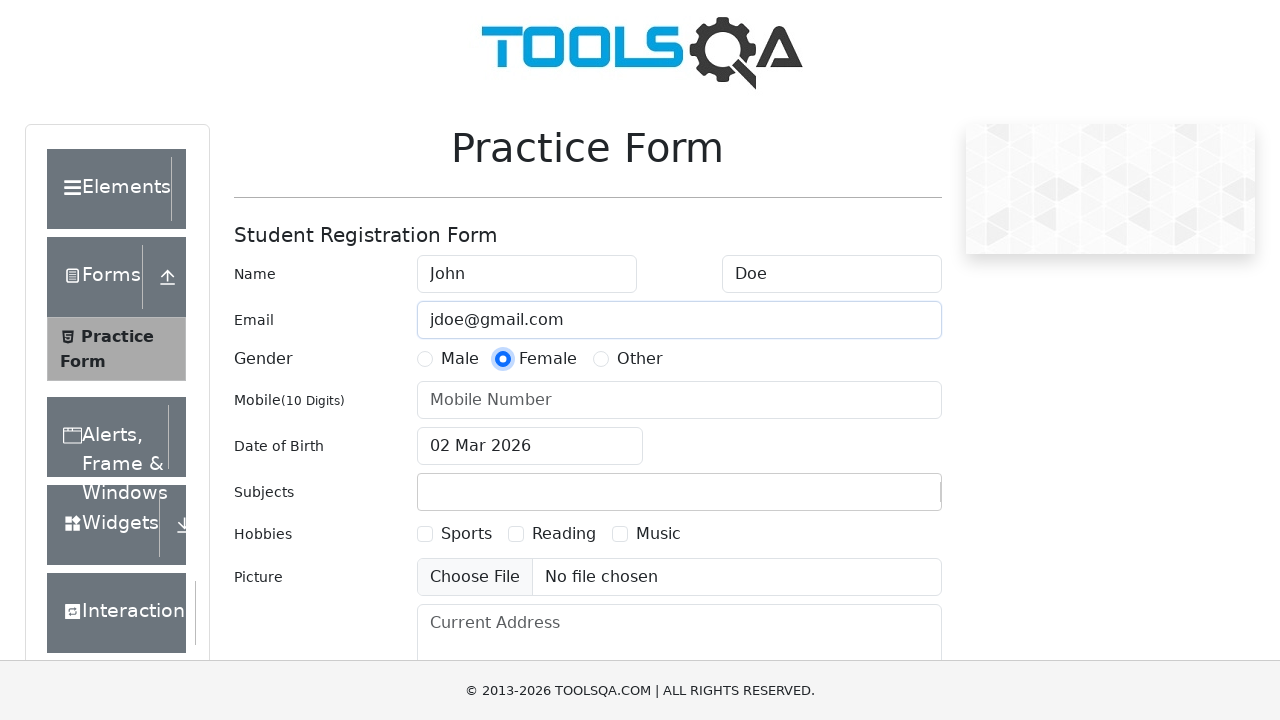

Filled mobile number field with '9210642487' on #userNumber
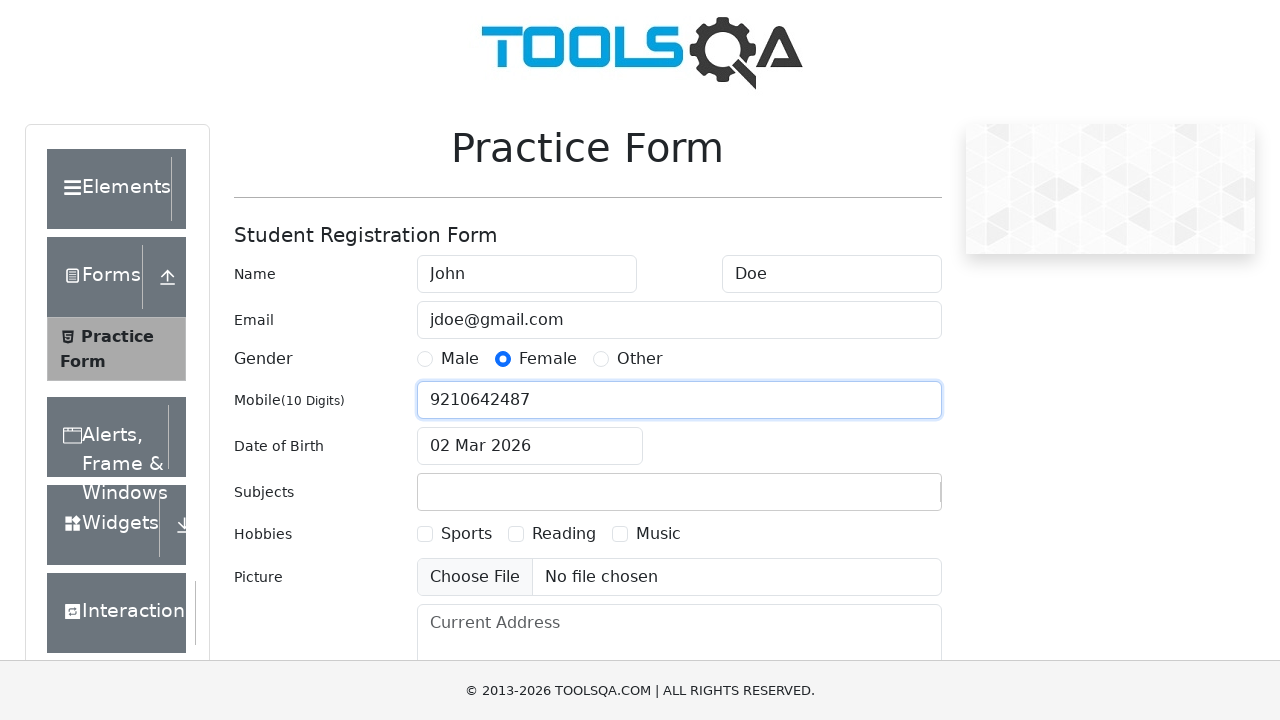

Clicked date of birth input to open date picker at (530, 446) on #dateOfBirthInput
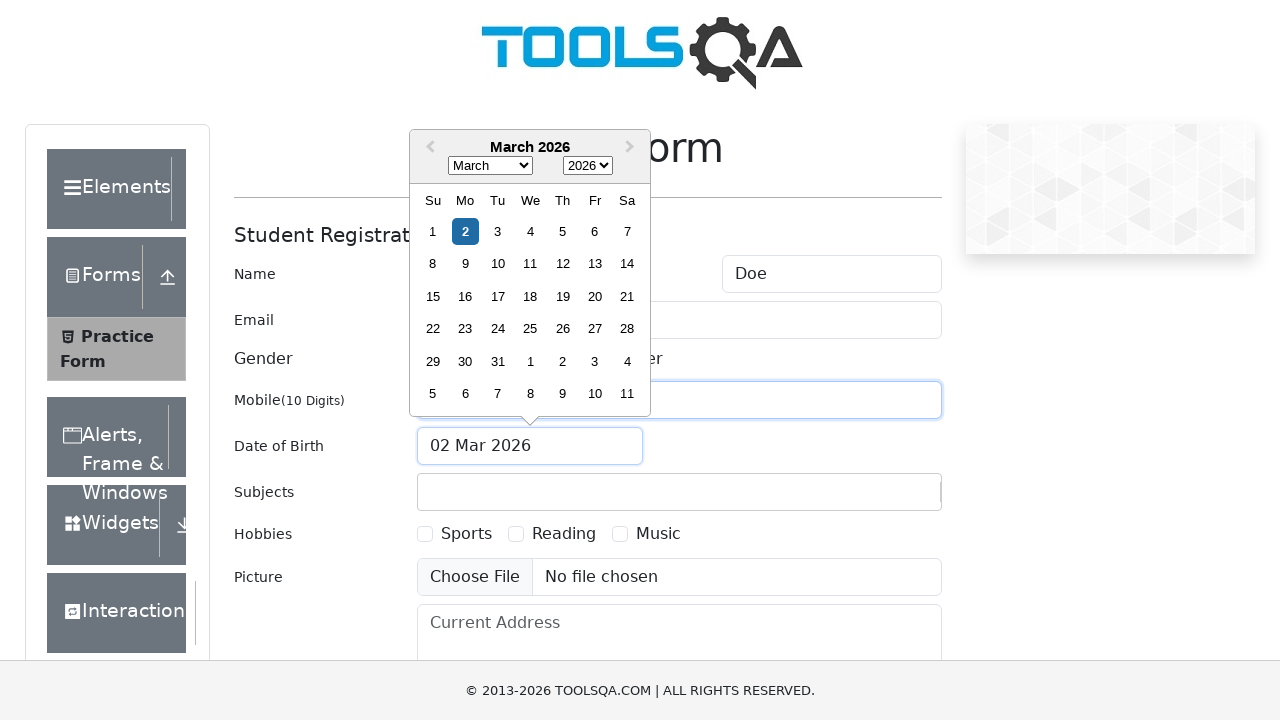

Selected year 1999 from date picker on .react-datepicker__year-select
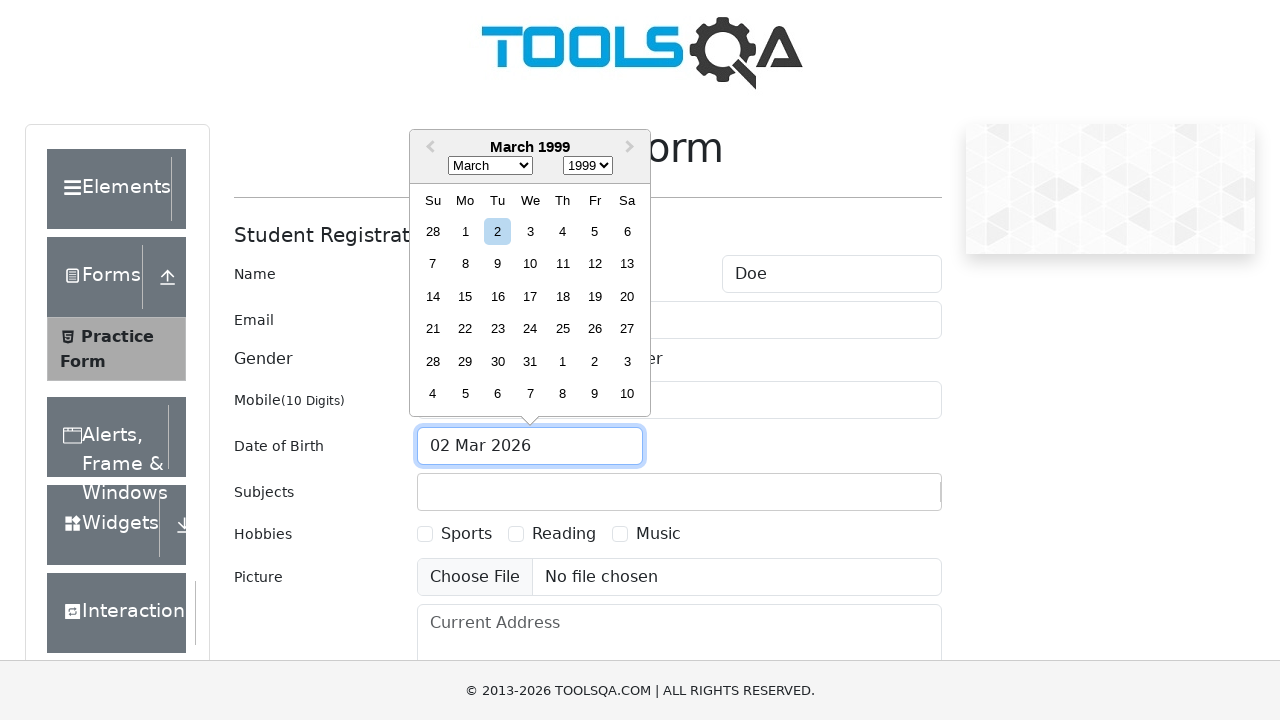

Selected month April from date picker on .react-datepicker__month-select
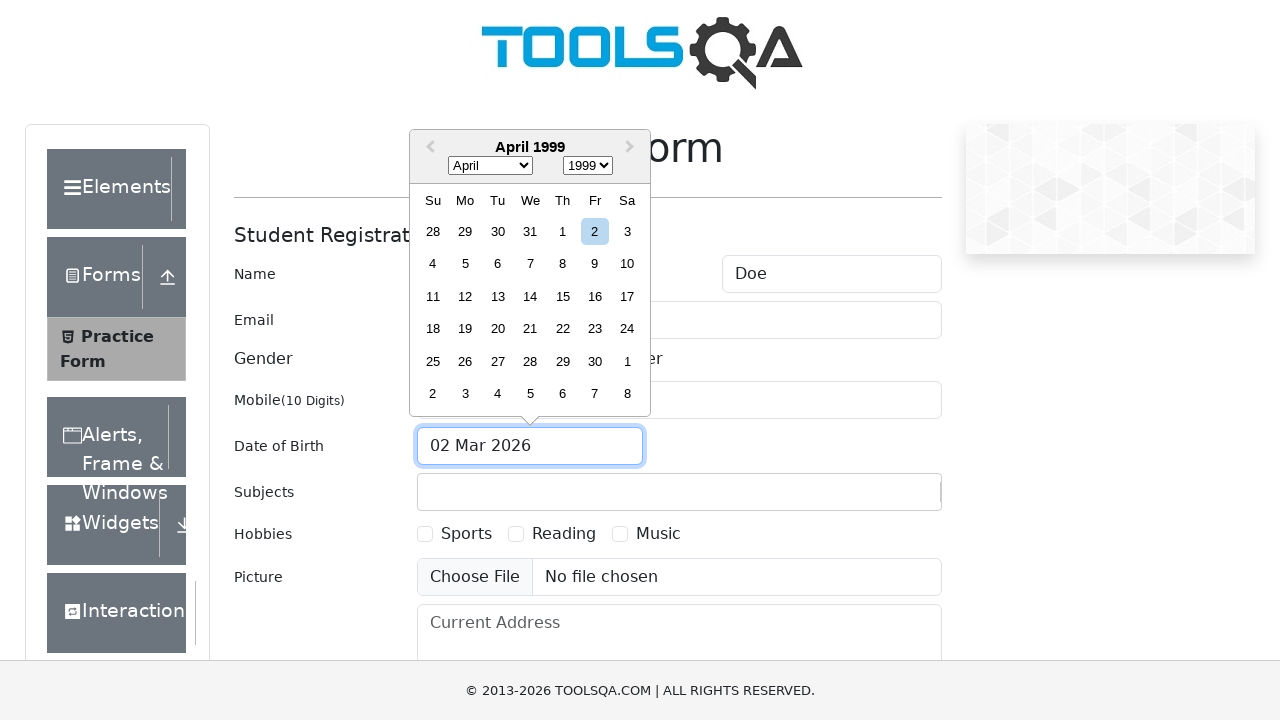

Selected day 27 from date picker at (498, 361) on .react-datepicker__day--027 >> nth=0
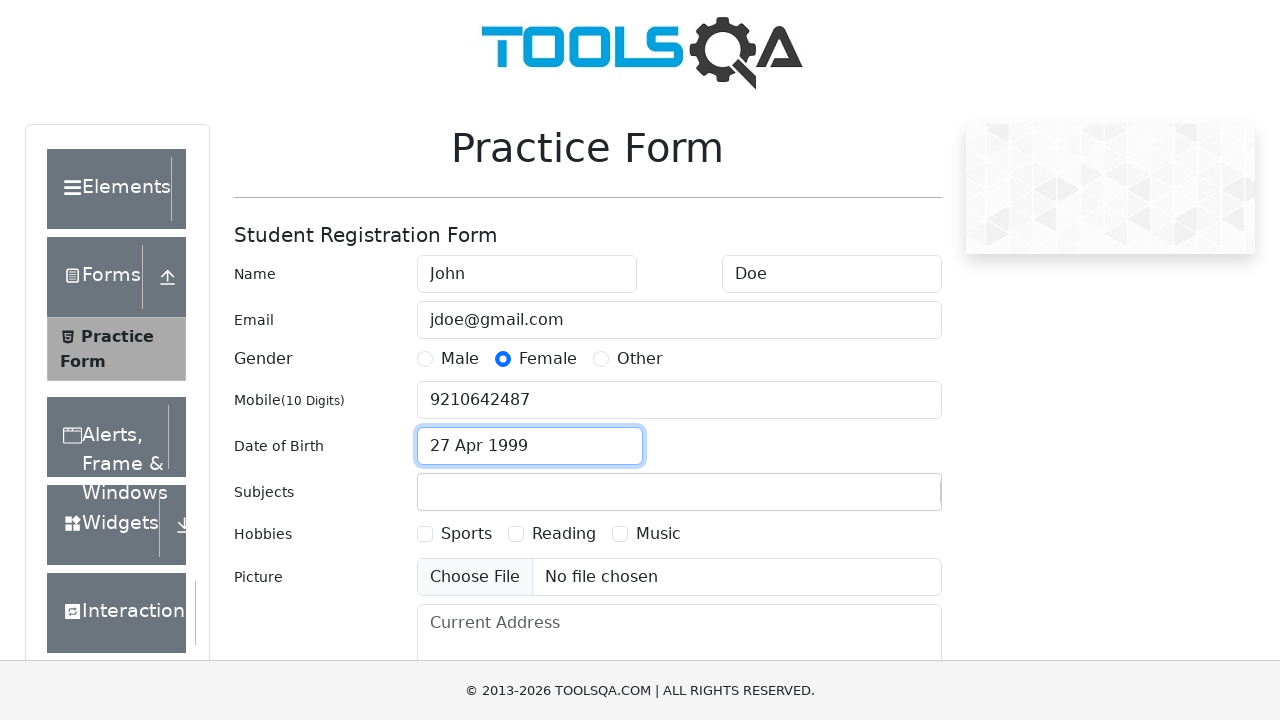

Clicked subjects field to open dropdown at (679, 492) on .subjects-auto-complete__value-container
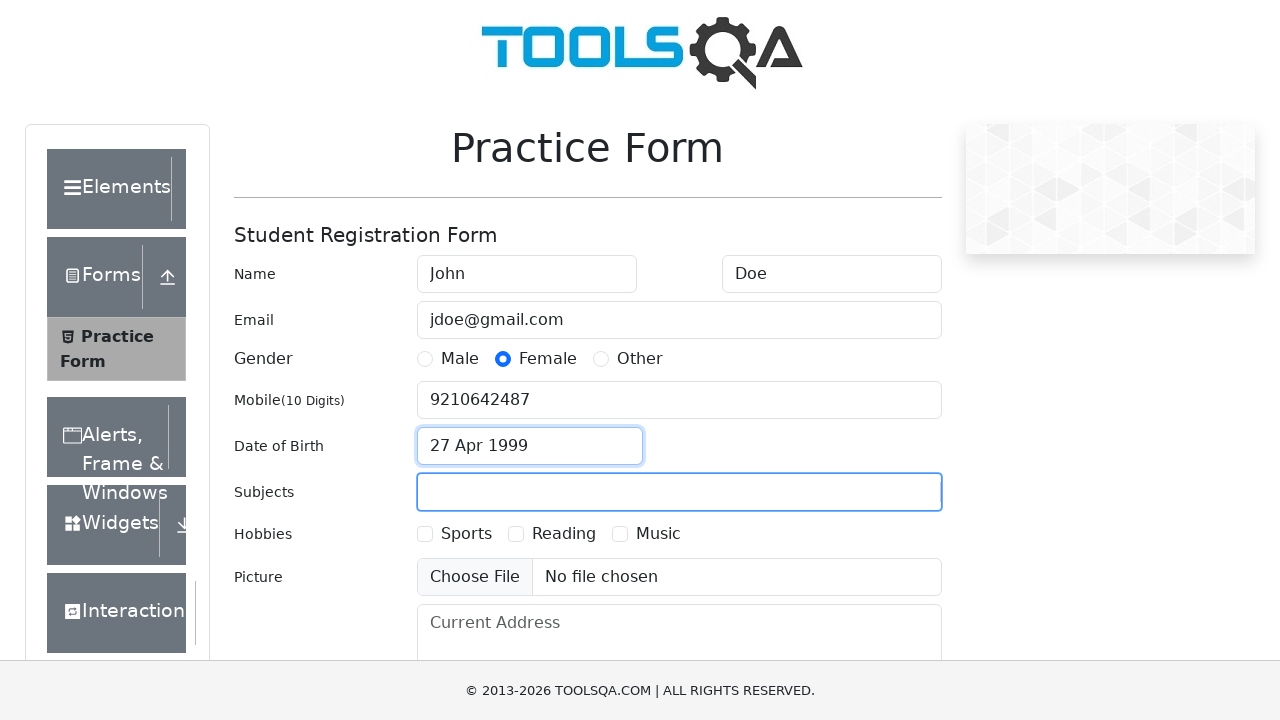

Typed 'Arts' in subjects field on #subjectsInput
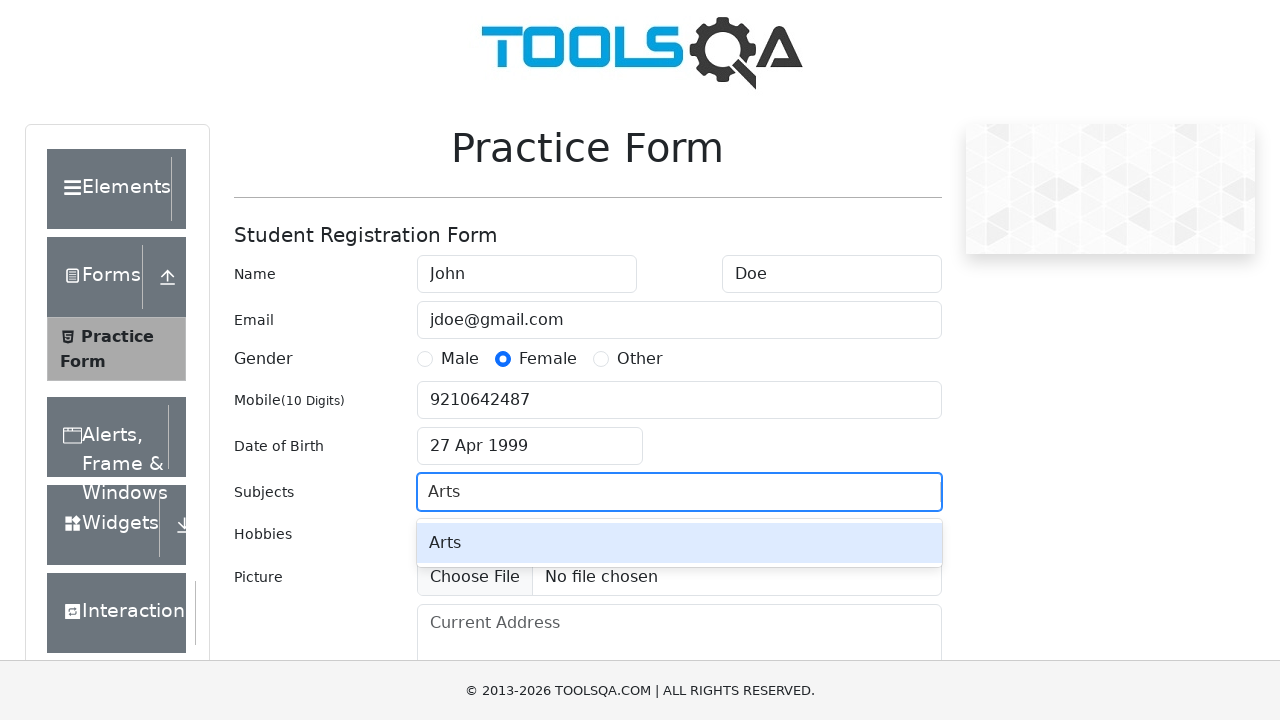

Pressed Enter to add 'Arts' as a subject on #subjectsInput
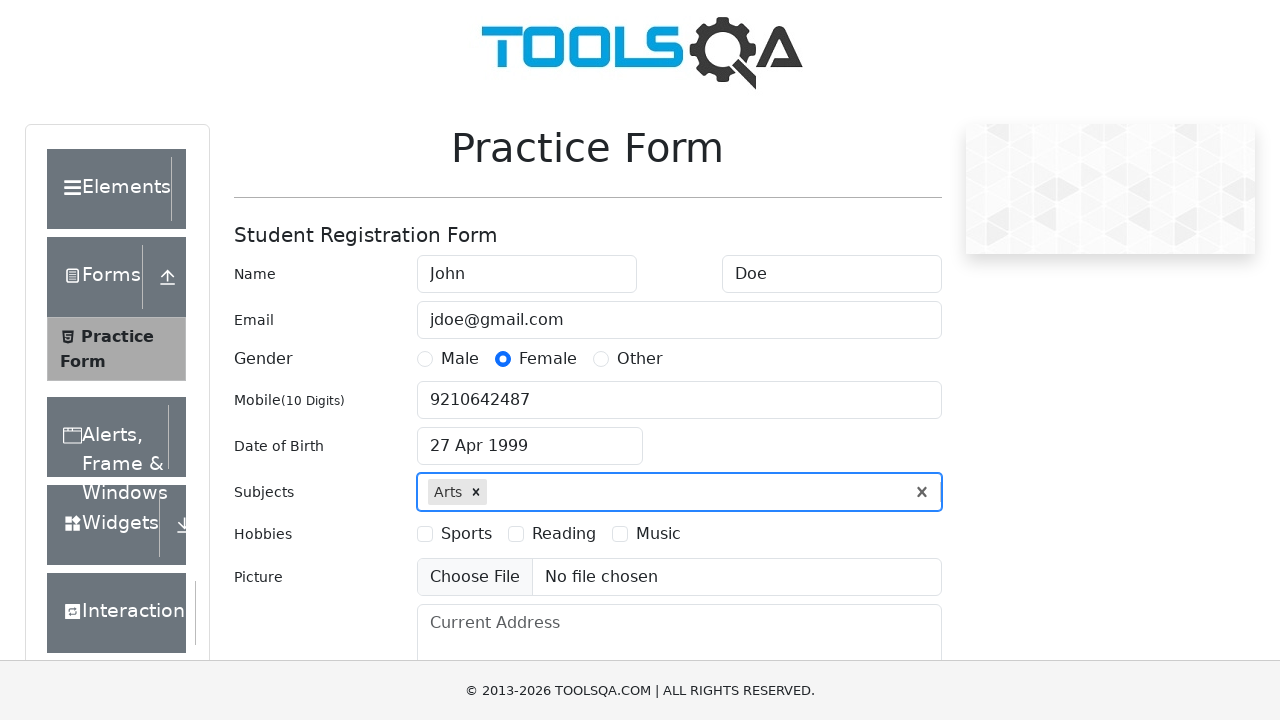

Typed 'Computer Science' in subjects field on #subjectsInput
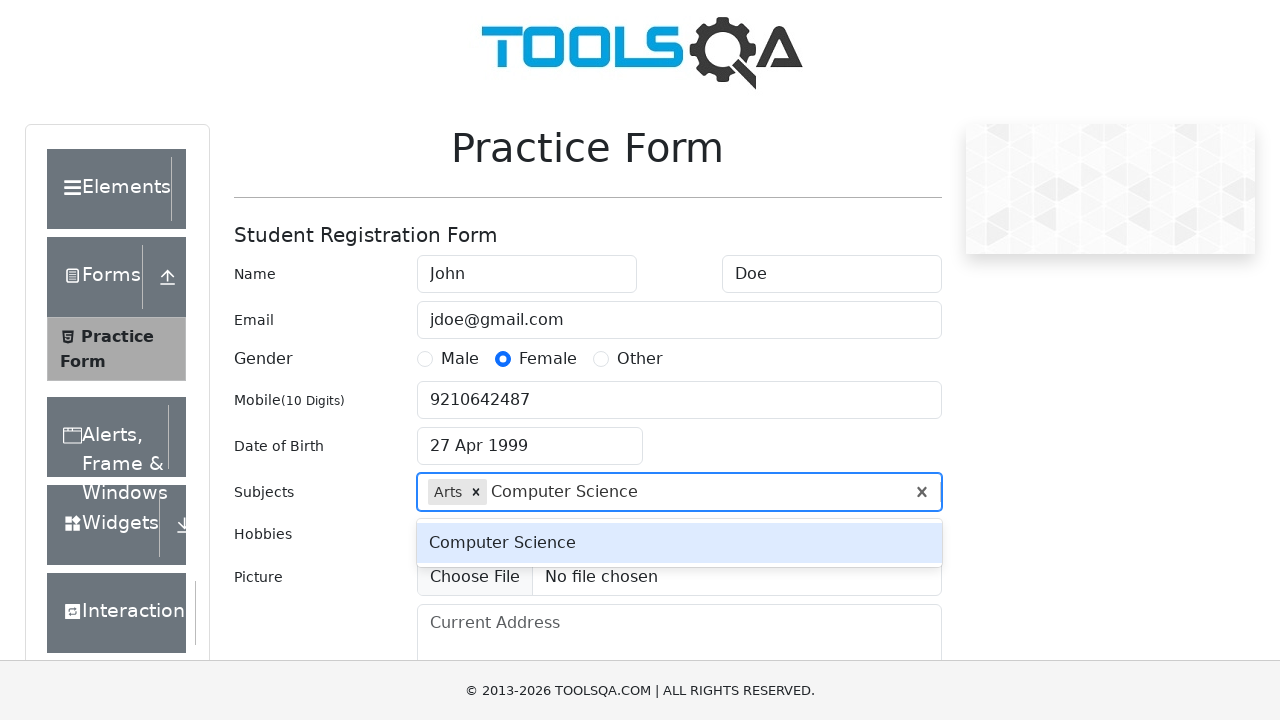

Pressed Enter to add 'Computer Science' as a subject on #subjectsInput
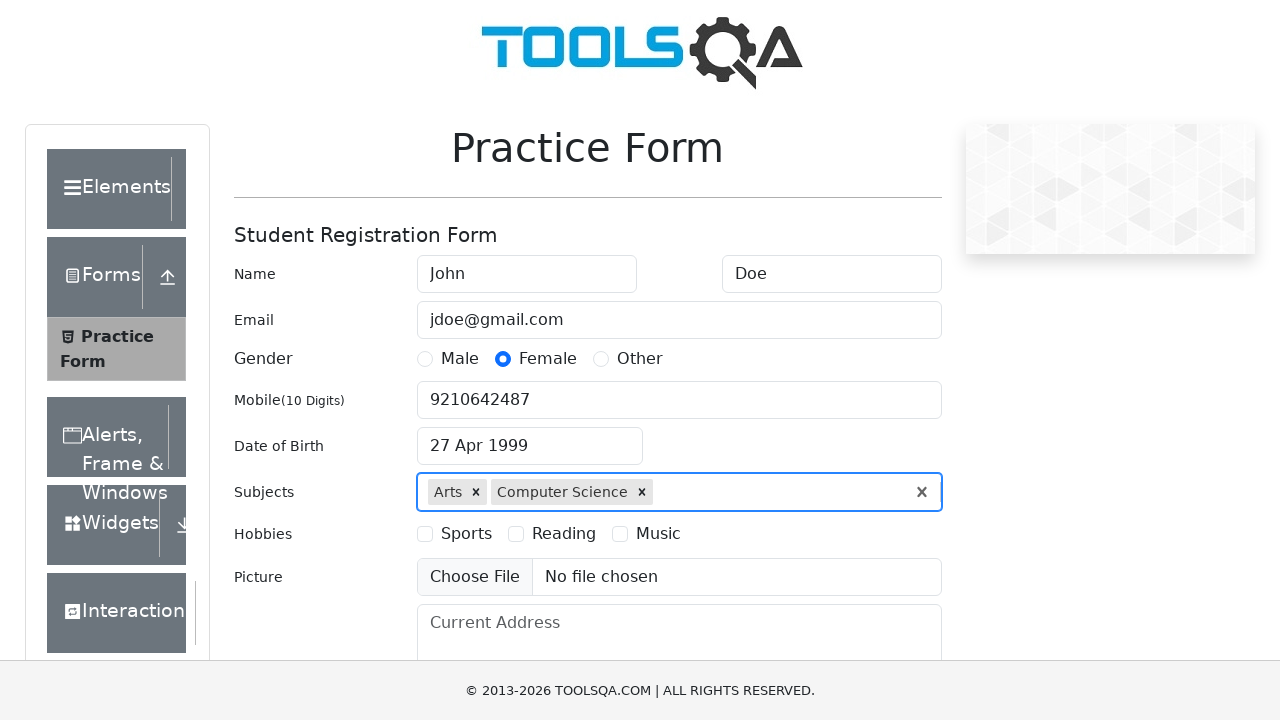

Selected Music as a hobby at (658, 534) on text=Music
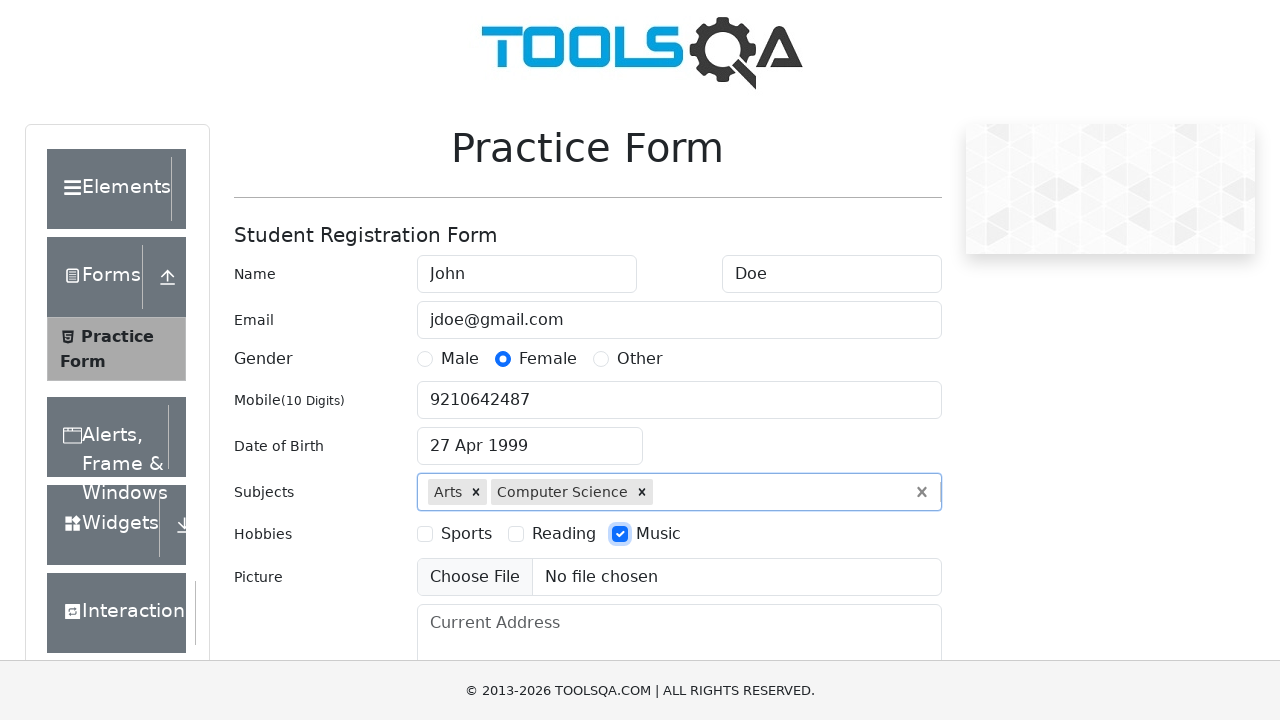

Filled current address field with 'Some St, 1' on #currentAddress
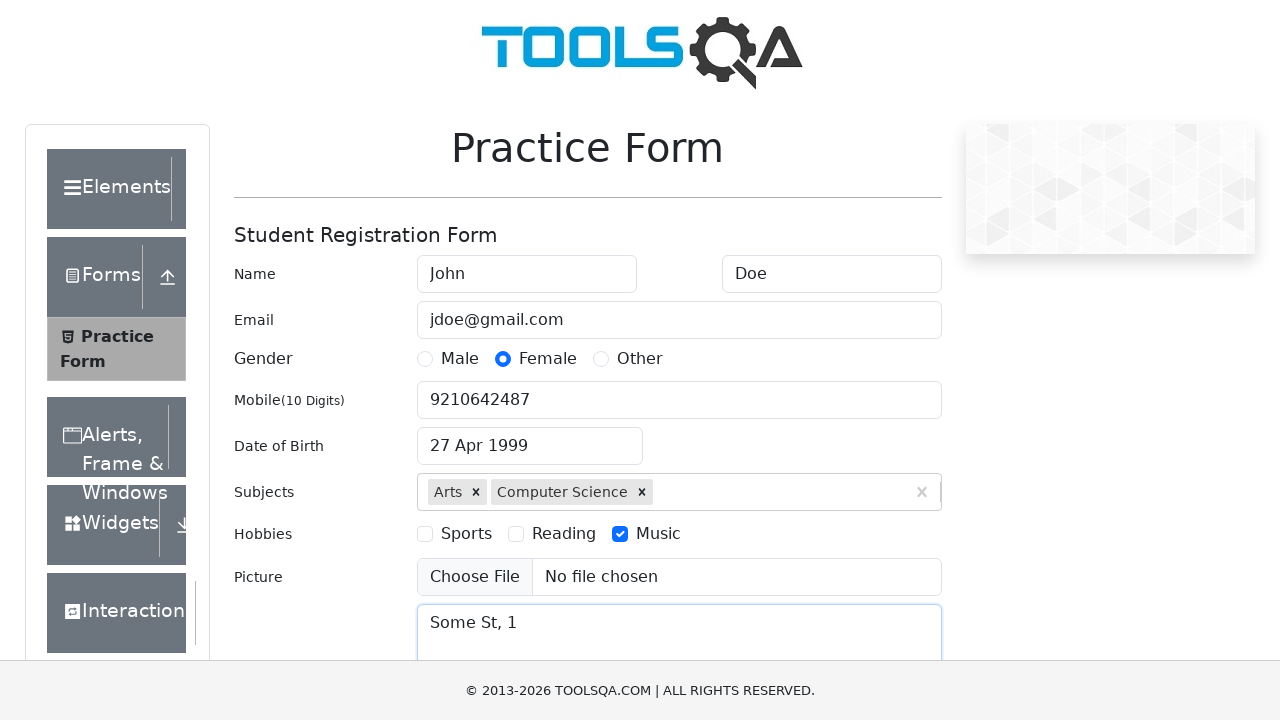

Scrolled state selector into view
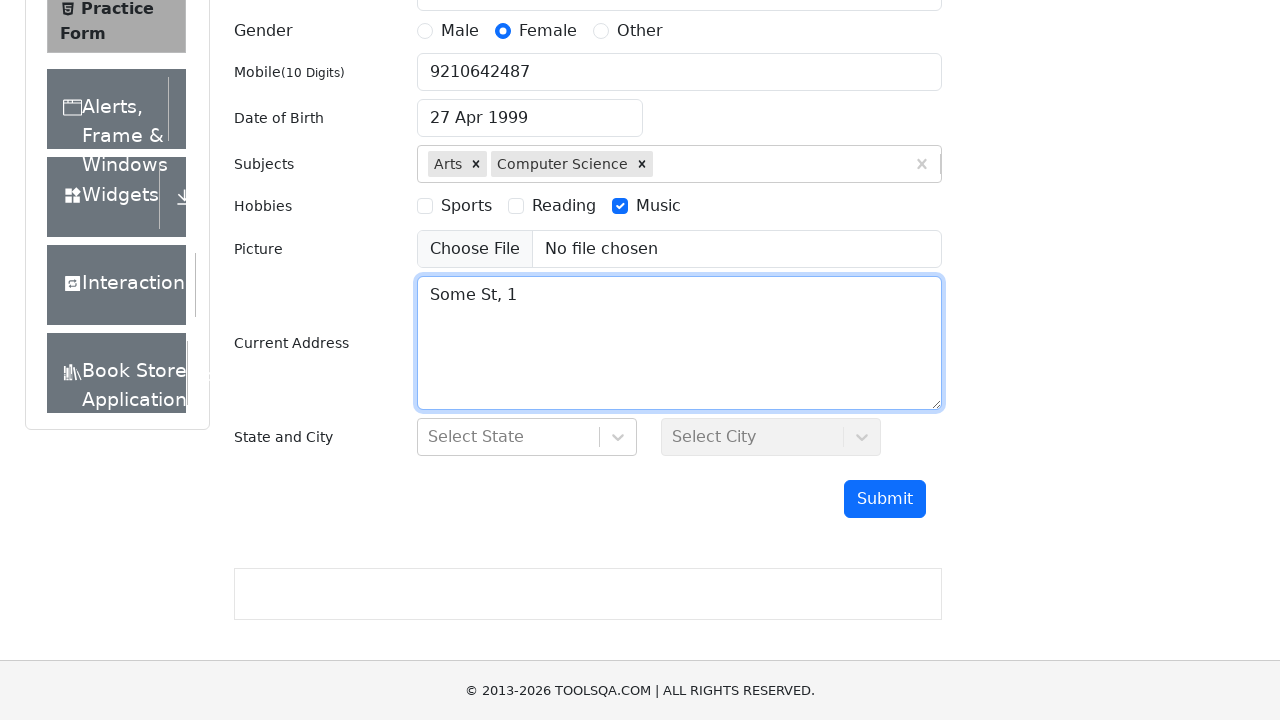

Clicked state dropdown to open options at (527, 437) on #state
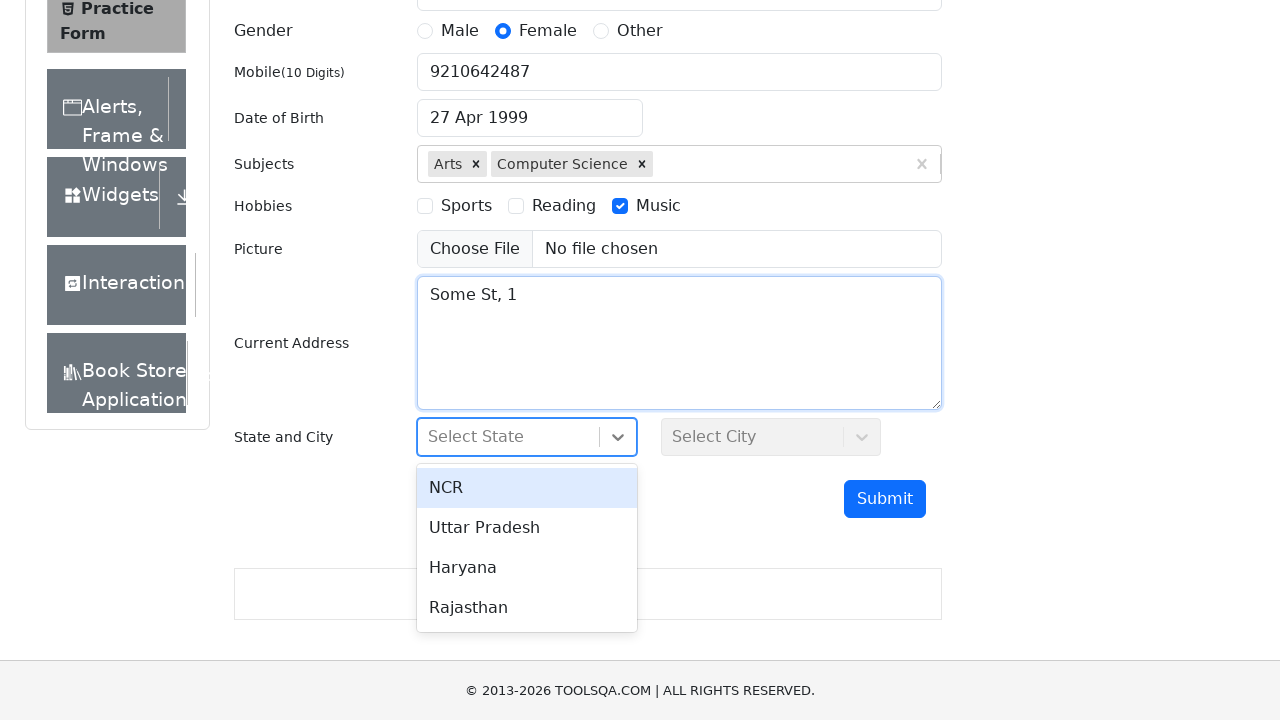

Selected state option from dropdown at (527, 608) on #react-select-3-option-3
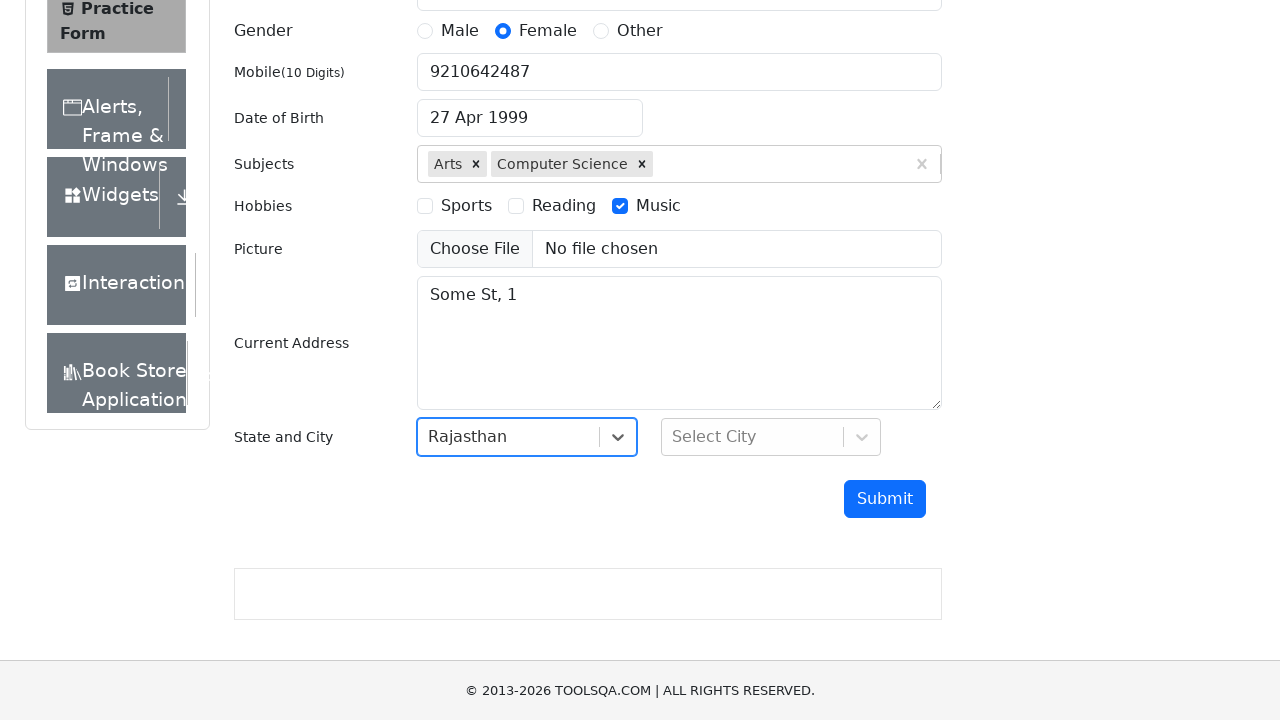

Clicked city dropdown to open options at (771, 437) on #city
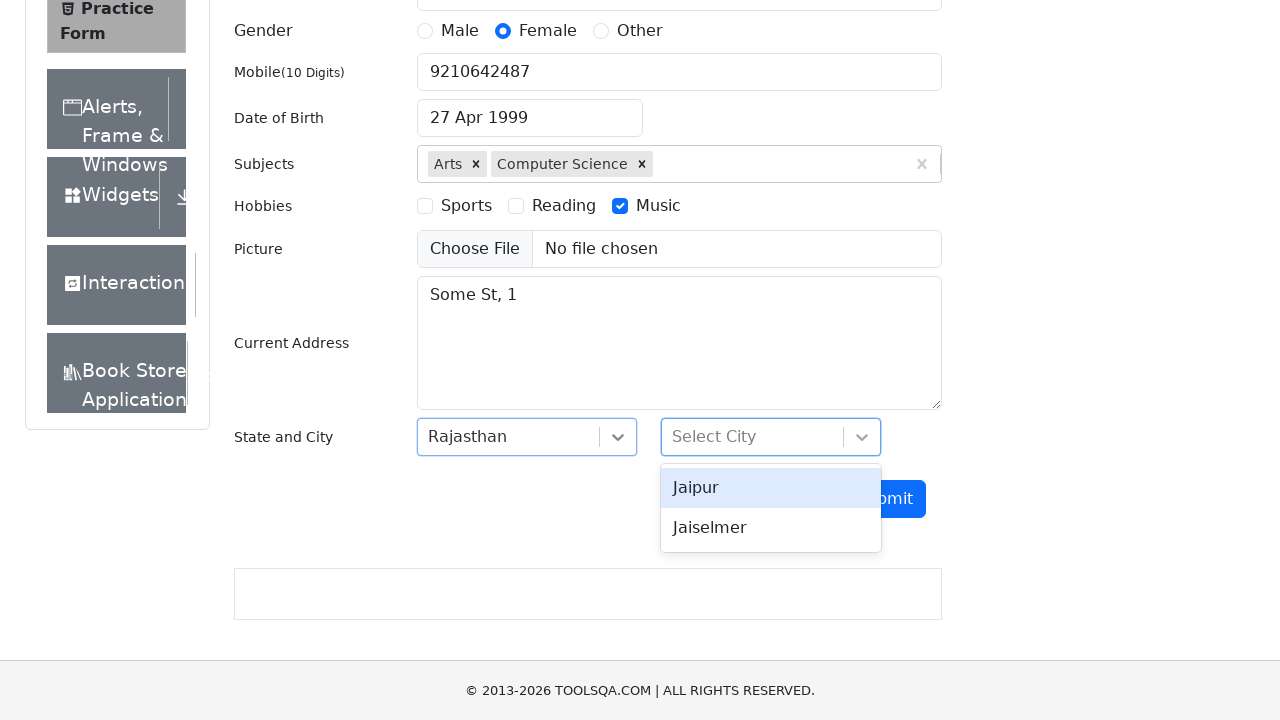

Selected city option from dropdown at (771, 488) on #react-select-4-option-0
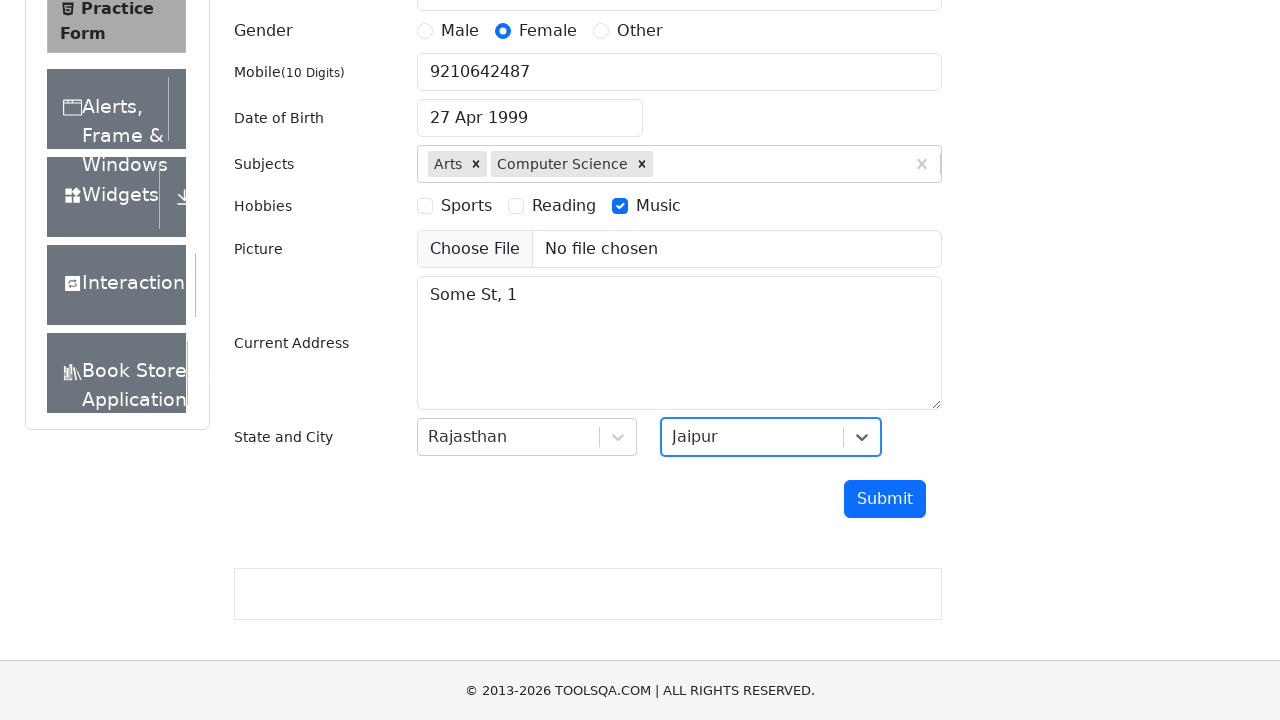

Clicked submit button to submit registration form at (885, 499) on #submit
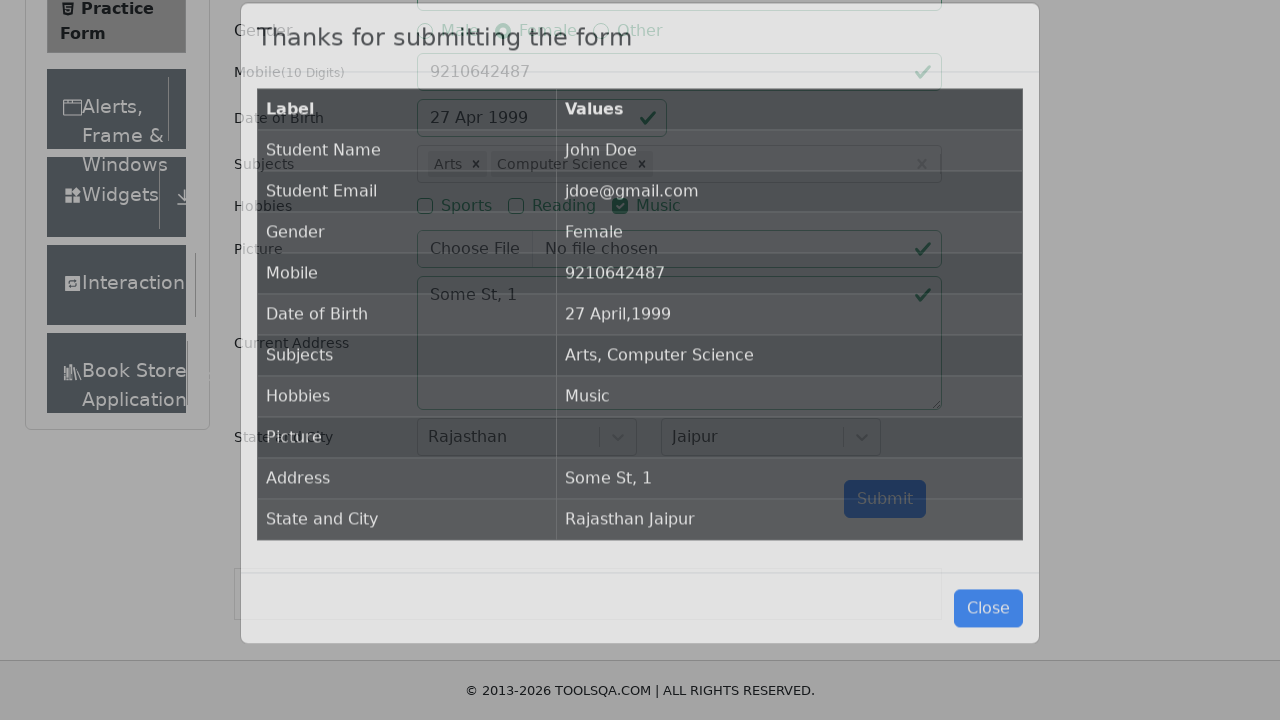

Confirmation modal dialog appeared
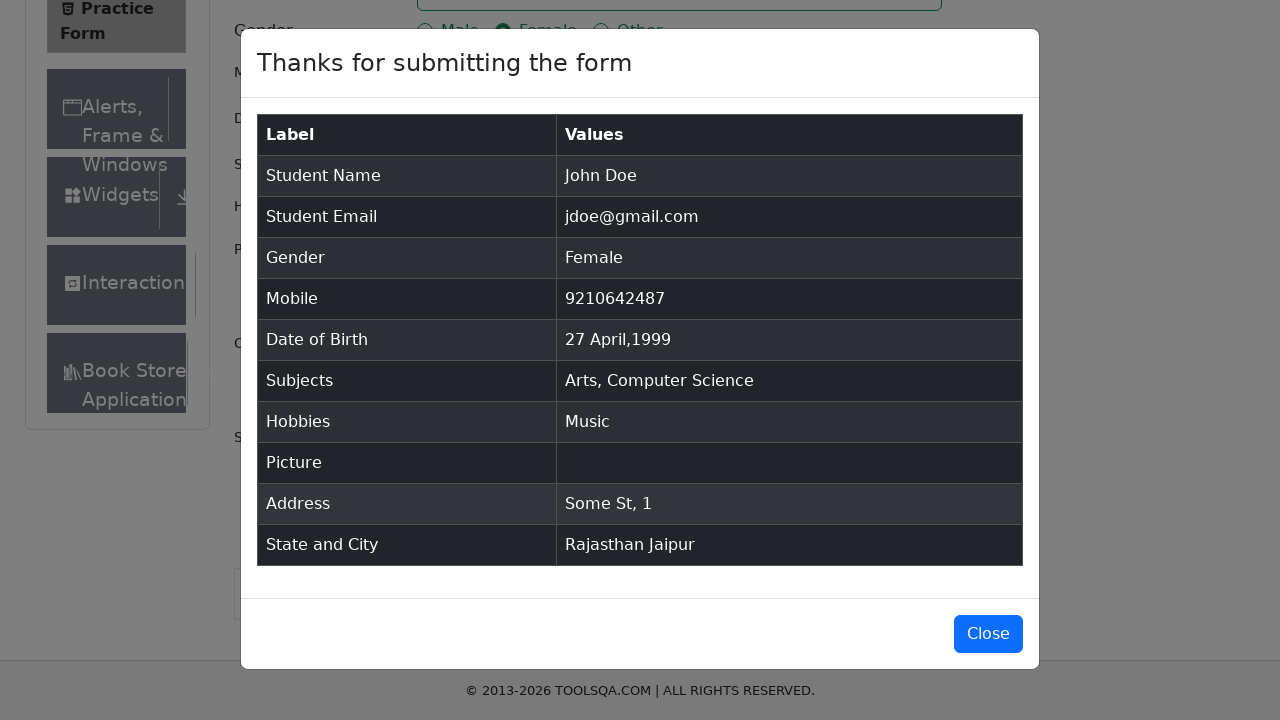

Modal title 'Thanks for submitting the form' became visible
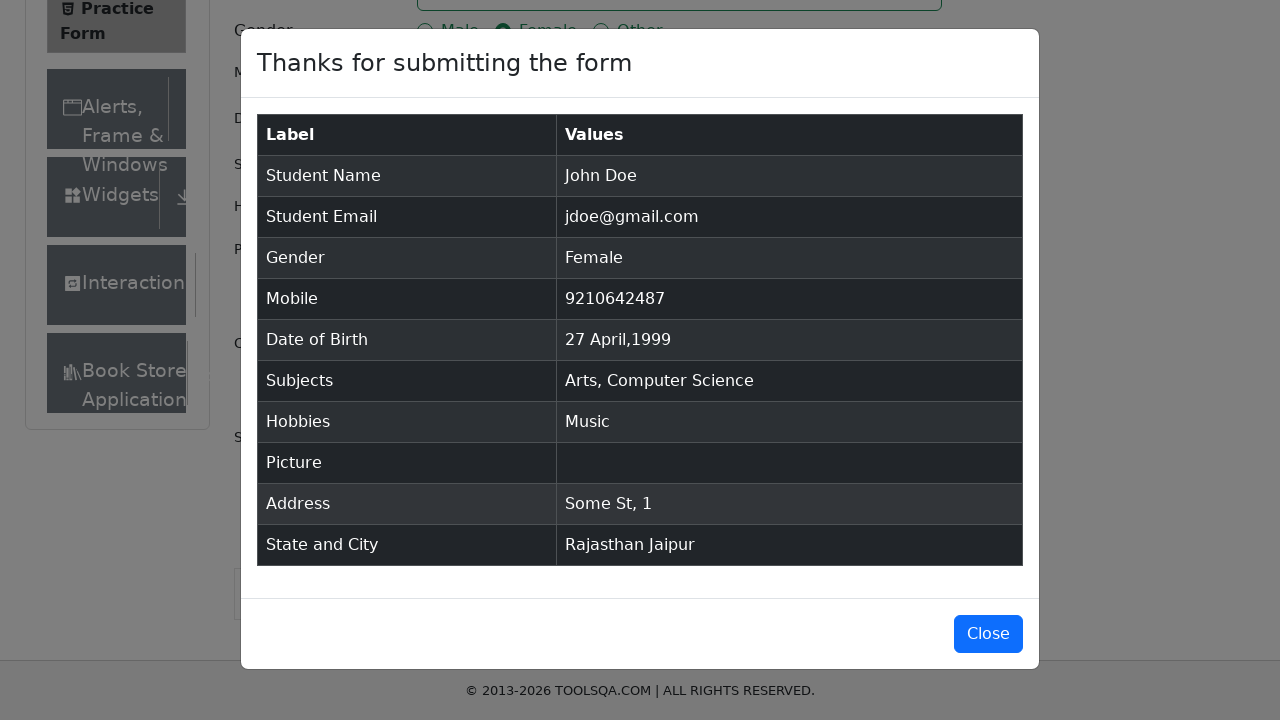

Submitted data table in modal loaded successfully
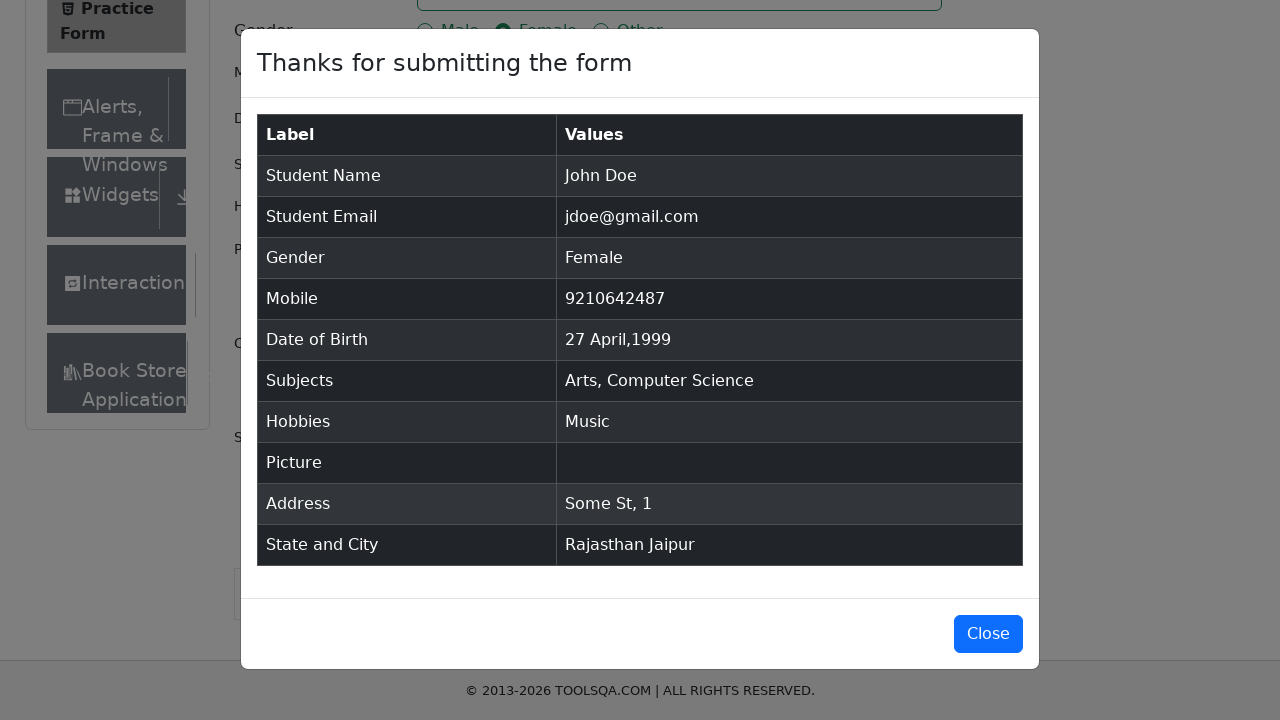

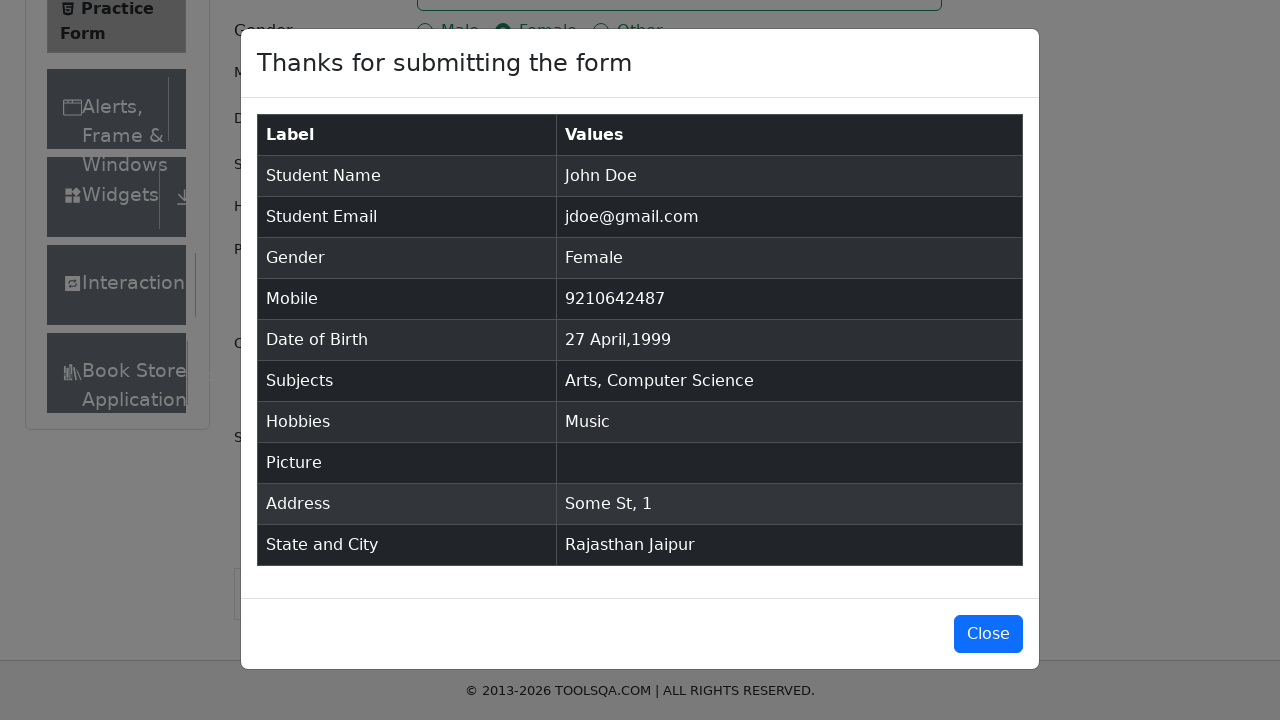